Tests that entering a valid number (81) with a perfect square root displays an alert with the correct calculation result

Starting URL: https://kristinek.github.io/site/tasks/enter_a_number

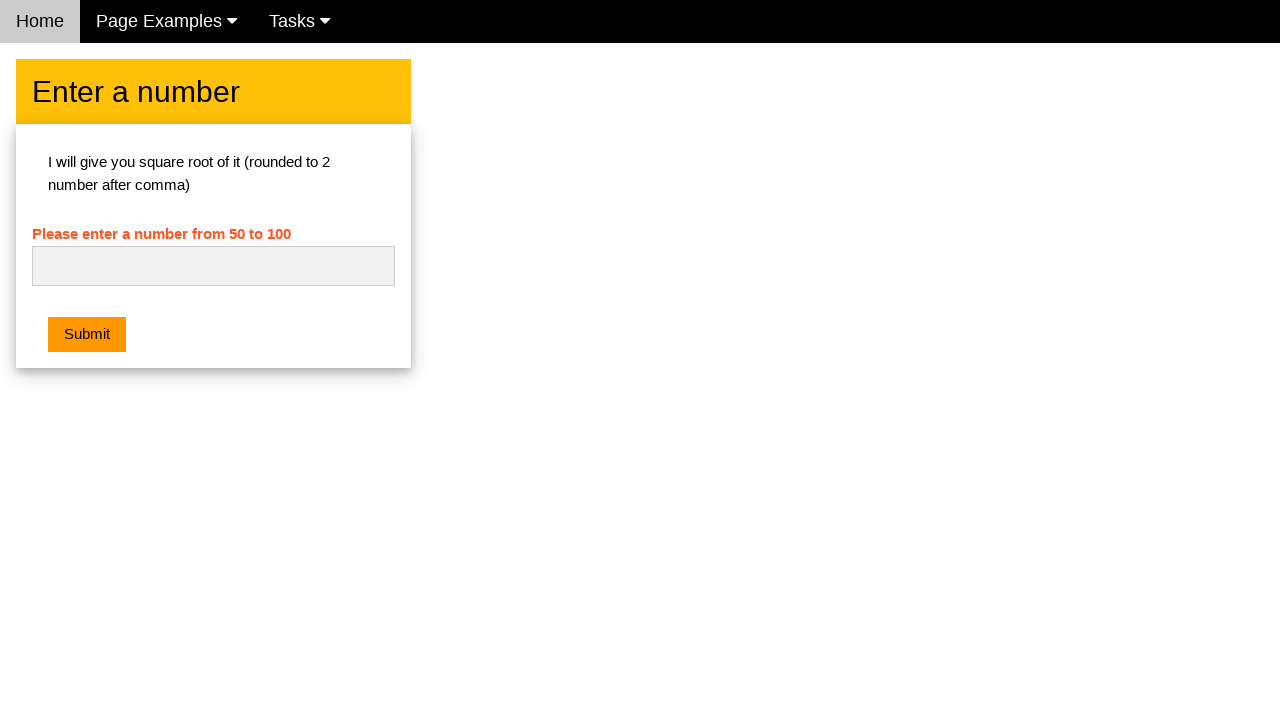

Navigated to the enter a number task page
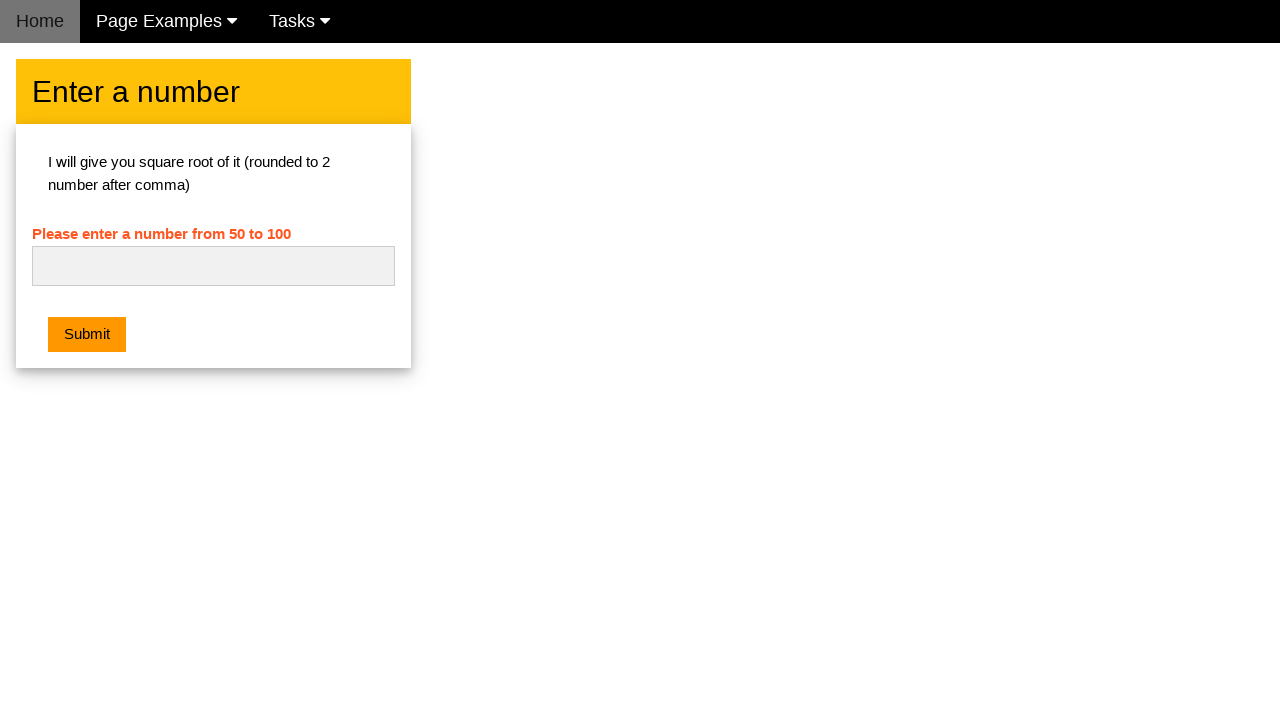

Entered 81 into the number input field on #numb
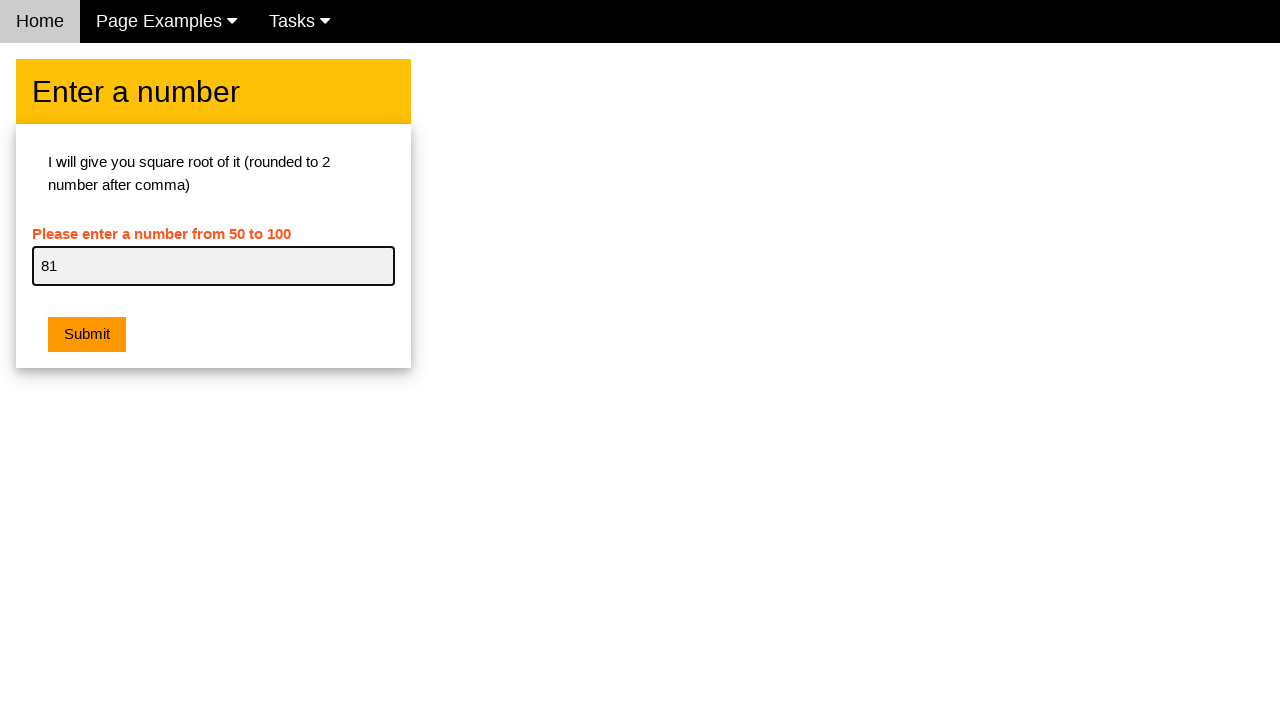

Clicked the submit button at (87, 335) on .w3-orange
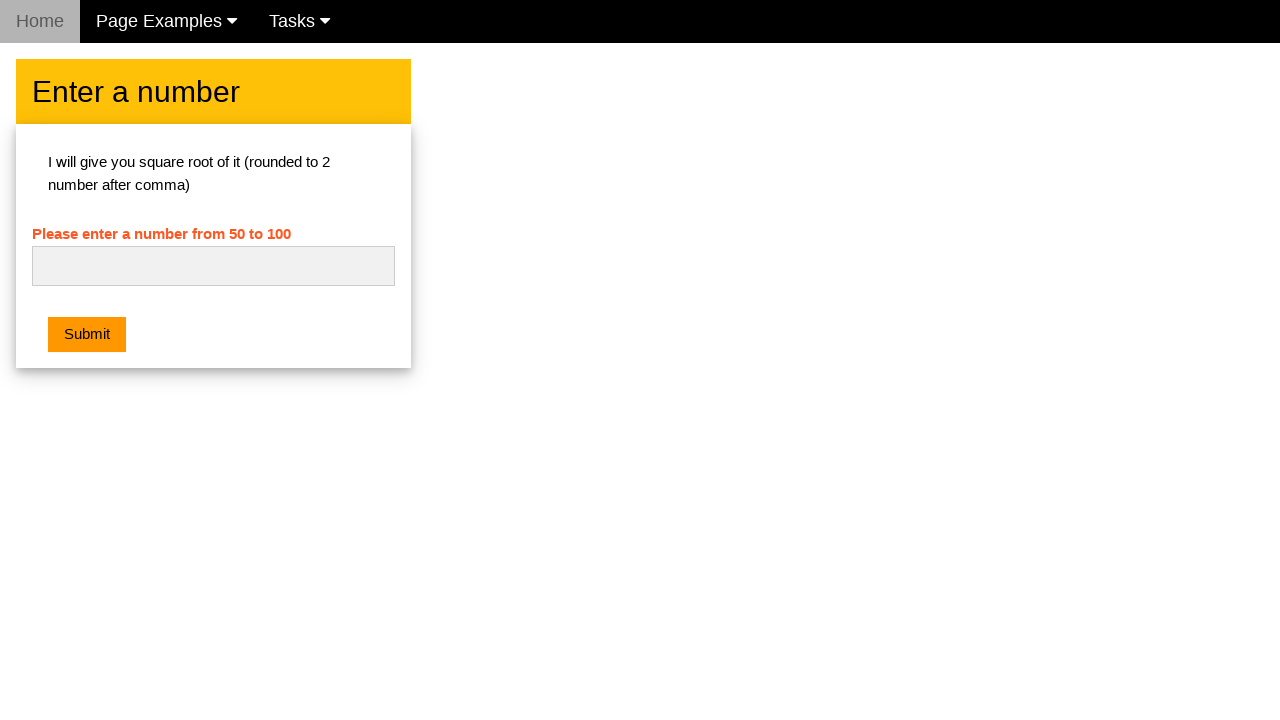

Alert dialog appeared with correct square root calculation (9.00) and was accepted
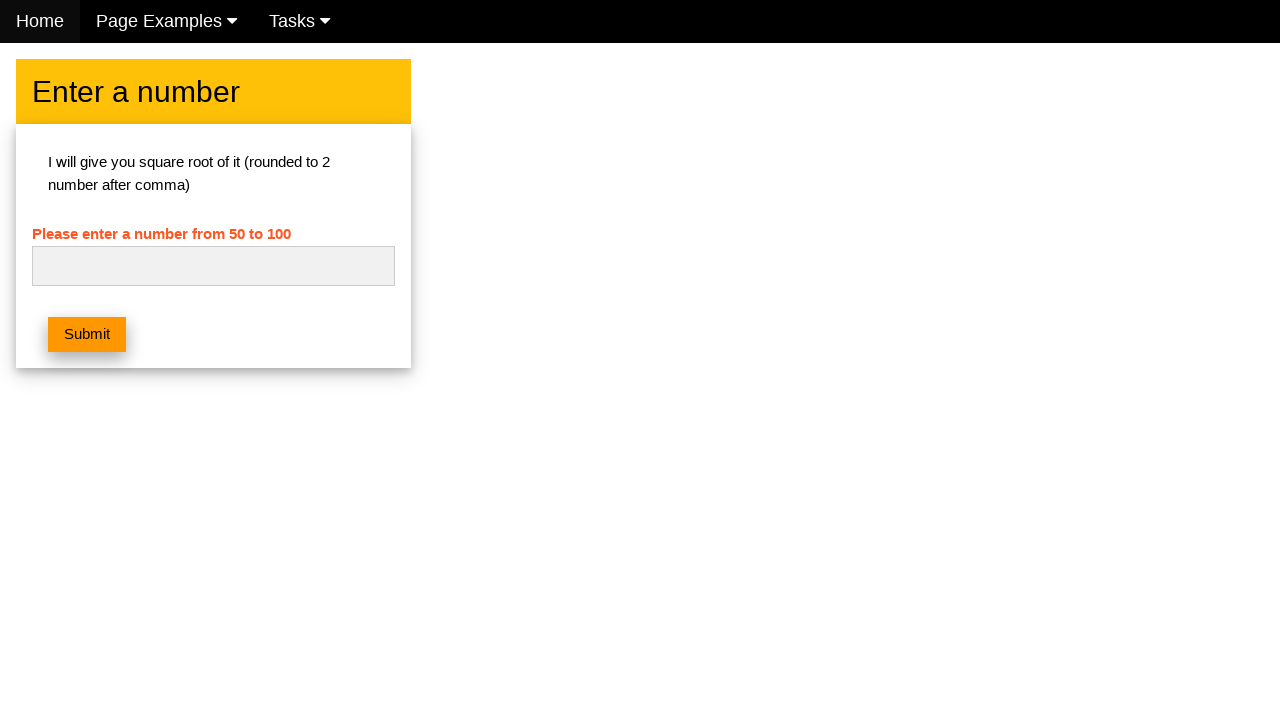

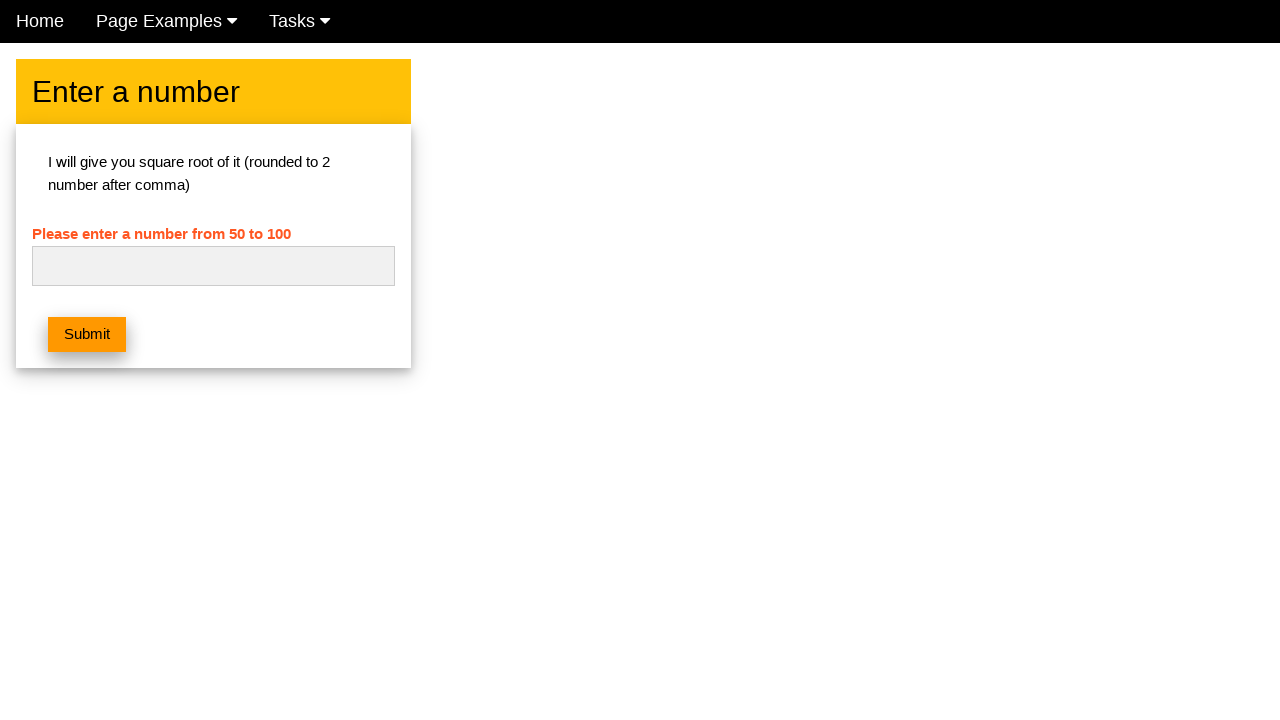